Tests an autocomplete address form by filling in address fields including street address, city, state, zip code, and country

Starting URL: https://formy-project.herokuapp.com/autocomplete

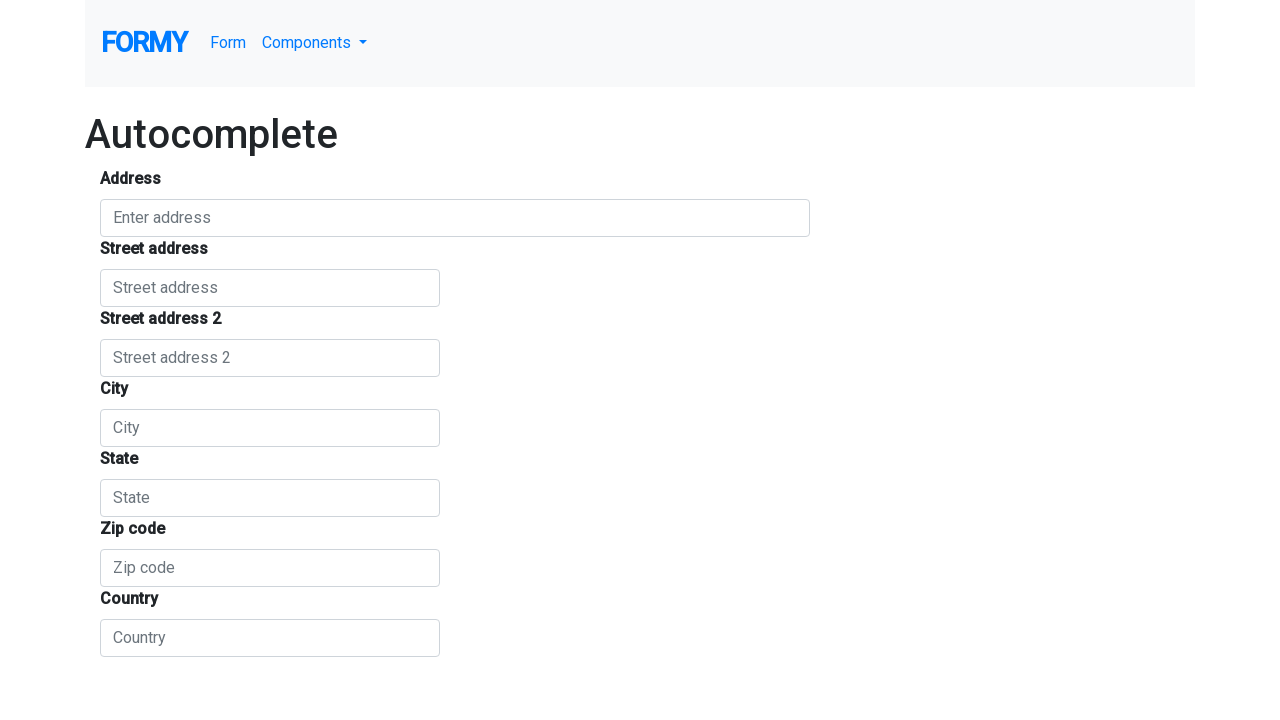

Filled main autocomplete field with '123 Main Street' on #autocomplete
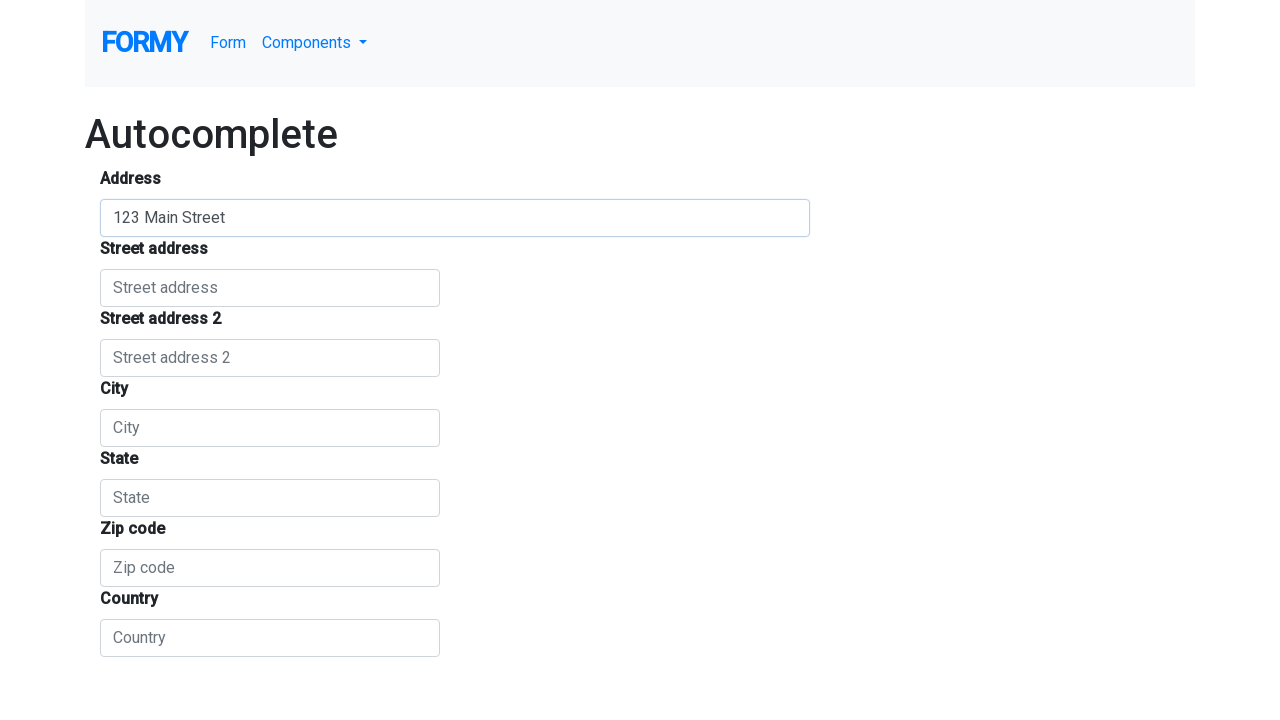

Filled street number field with '123' on #street_number
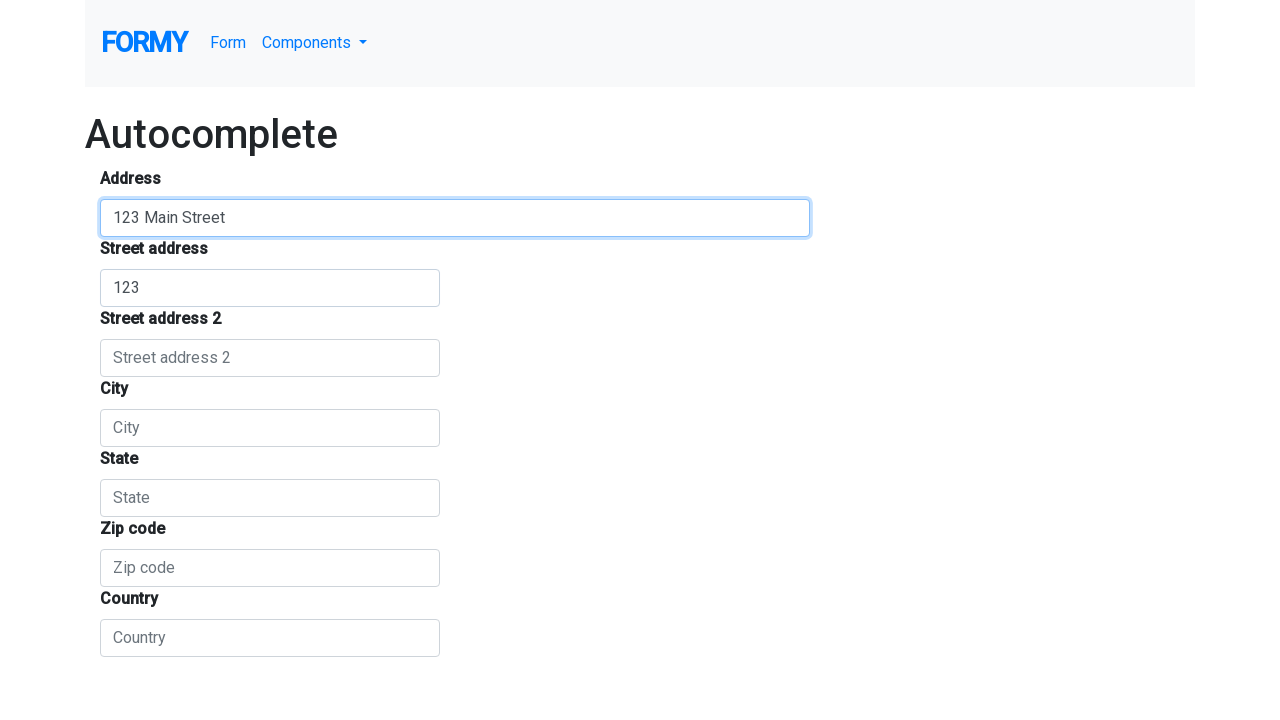

Filled street name field with 'Main Street' on #route
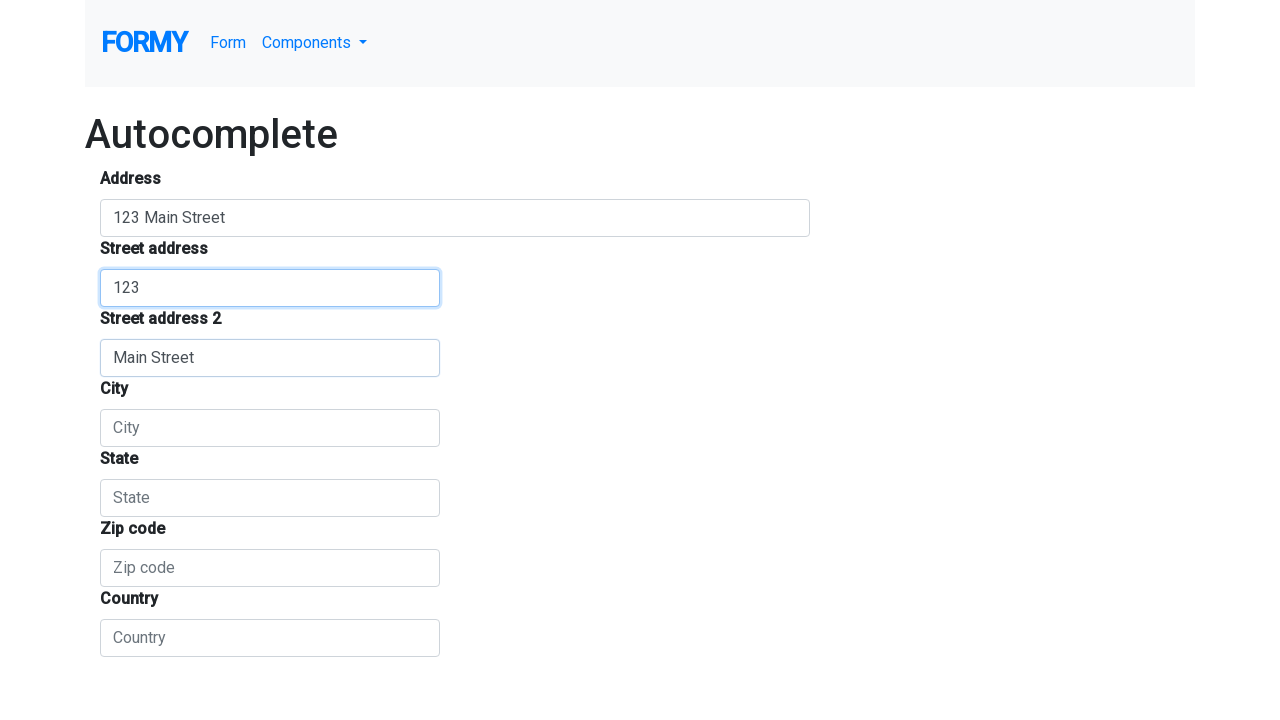

Filled city field with 'San Francisco' on #locality
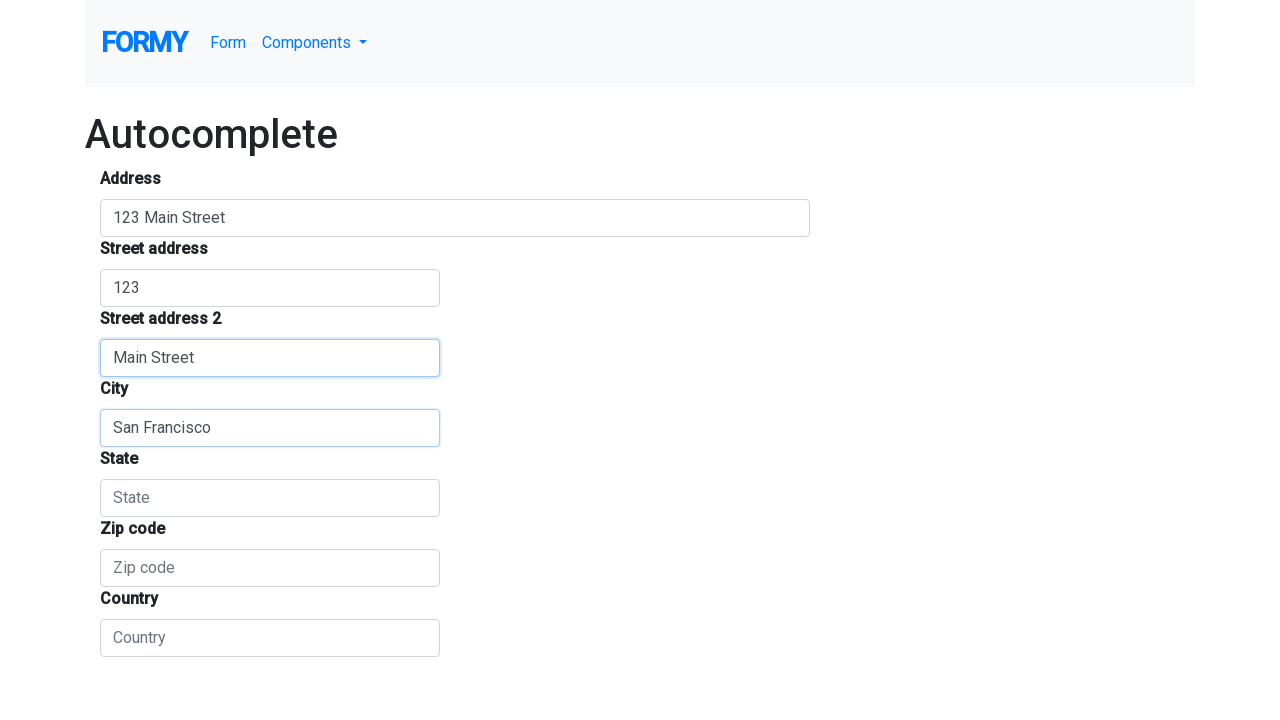

Filled state field with 'CA' on #administrative_area_level_1
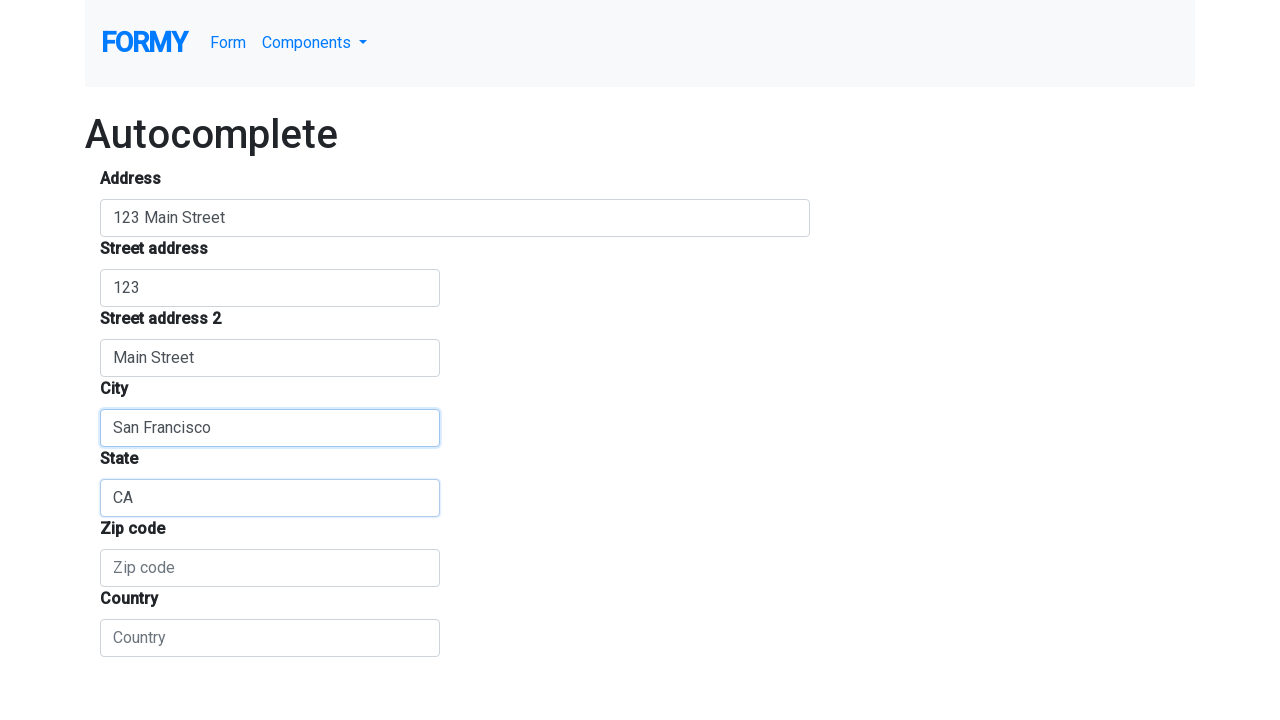

Filled postal code field with '94102' on #postal_code
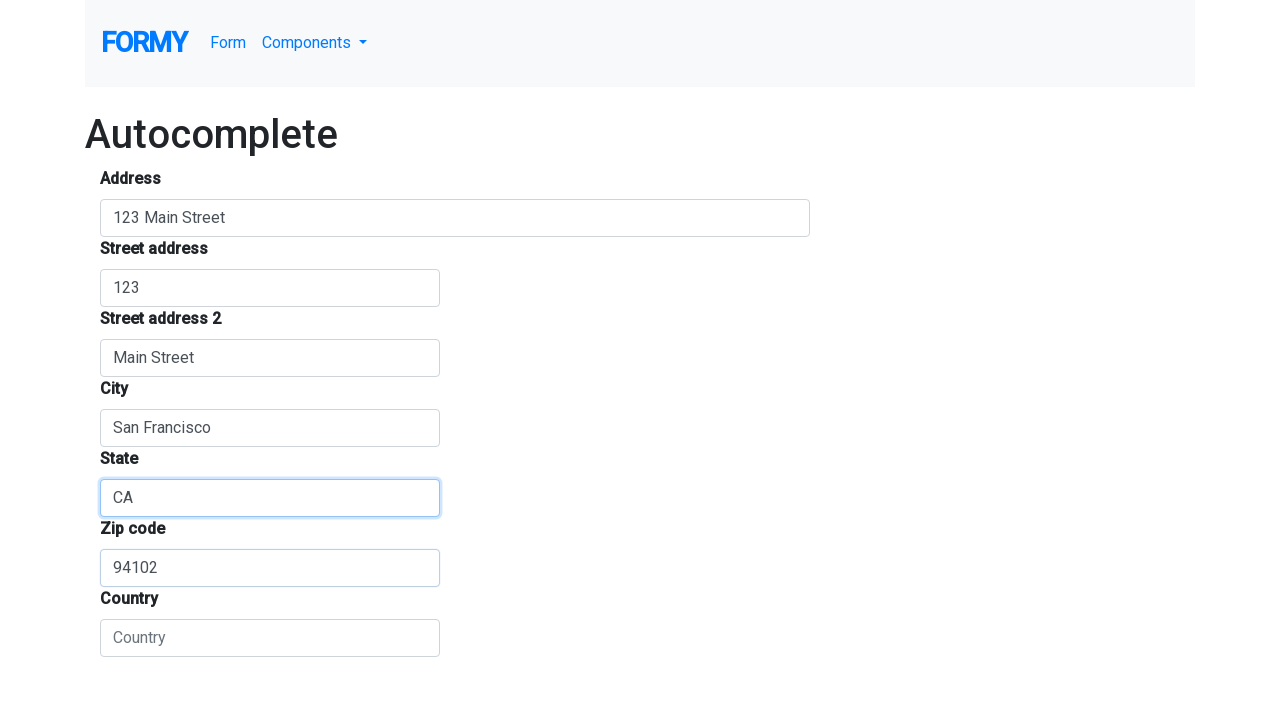

Filled country field with 'United States' on #country
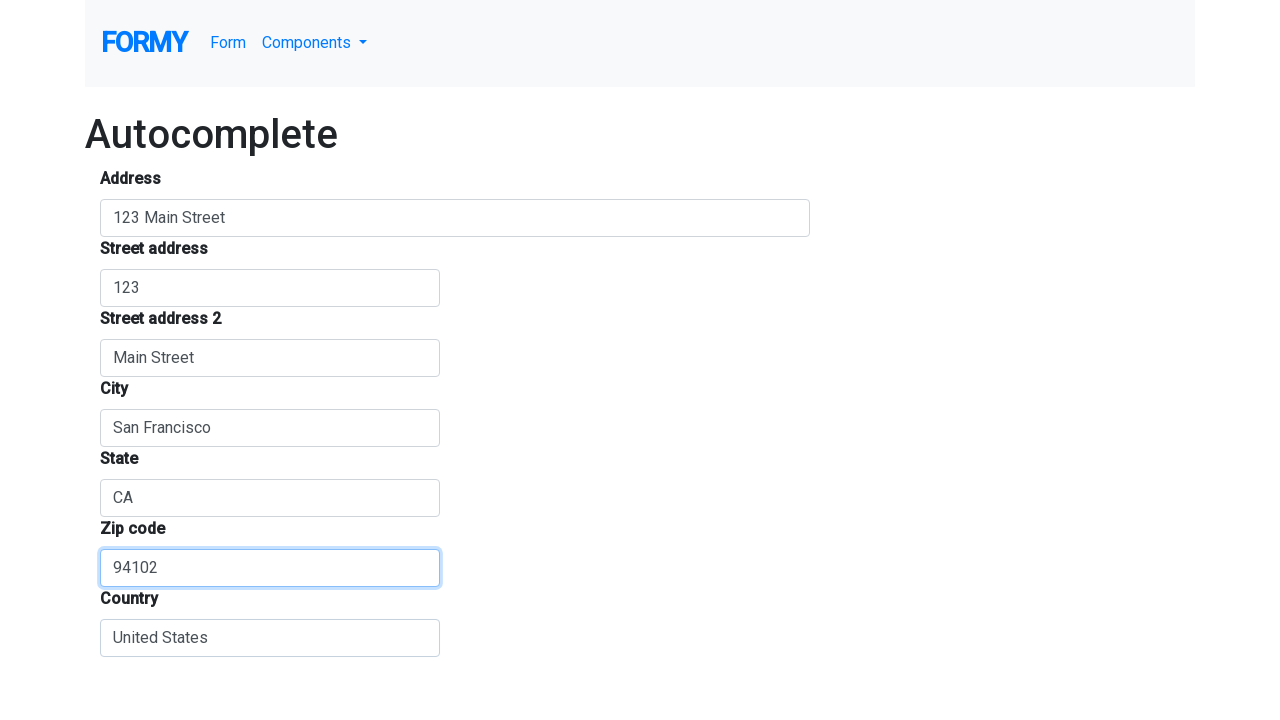

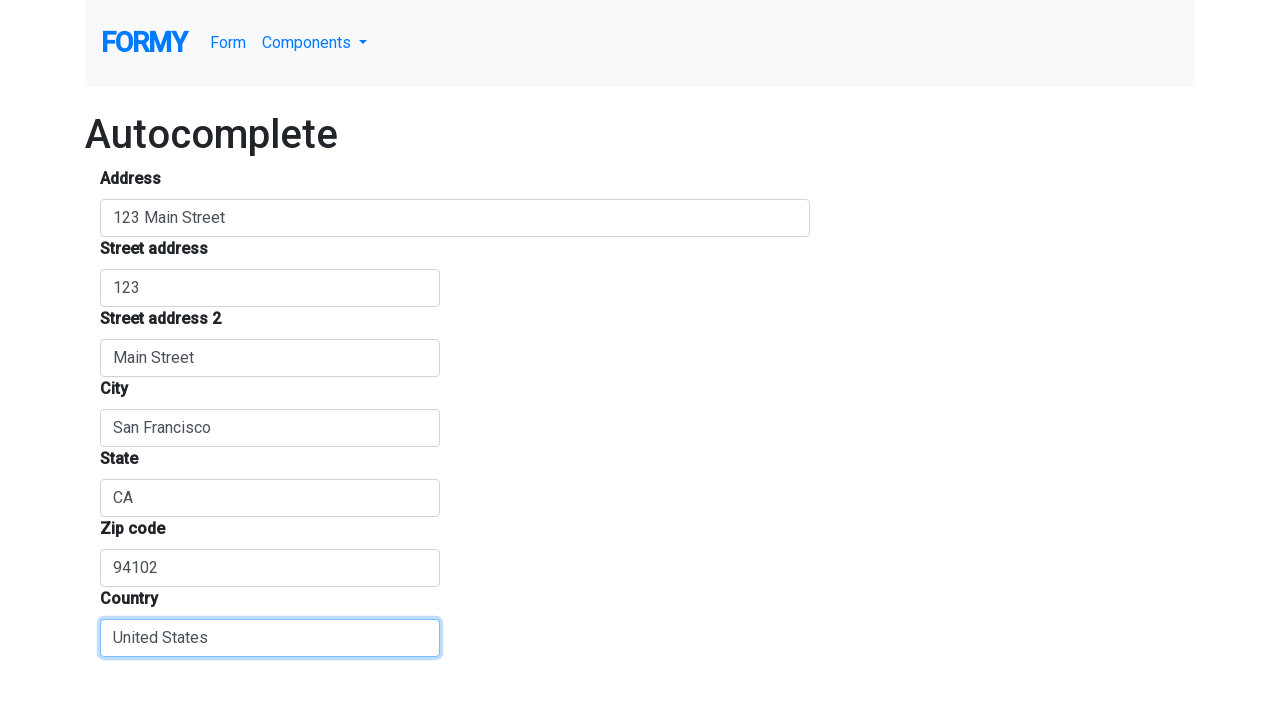